Tests login with valid credentials and verifies successful authentication

Starting URL: https://the-internet.herokuapp.com/

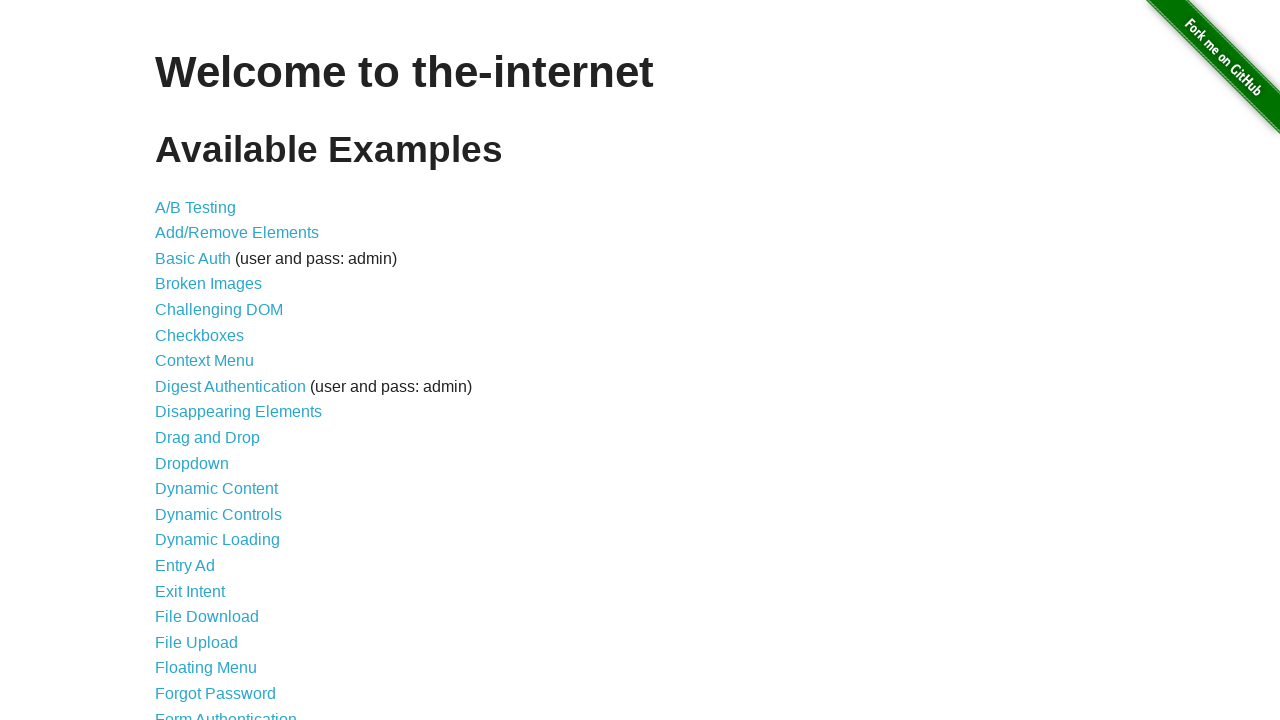

Clicked on Form Authentication link at (226, 712) on a[href="/login"]
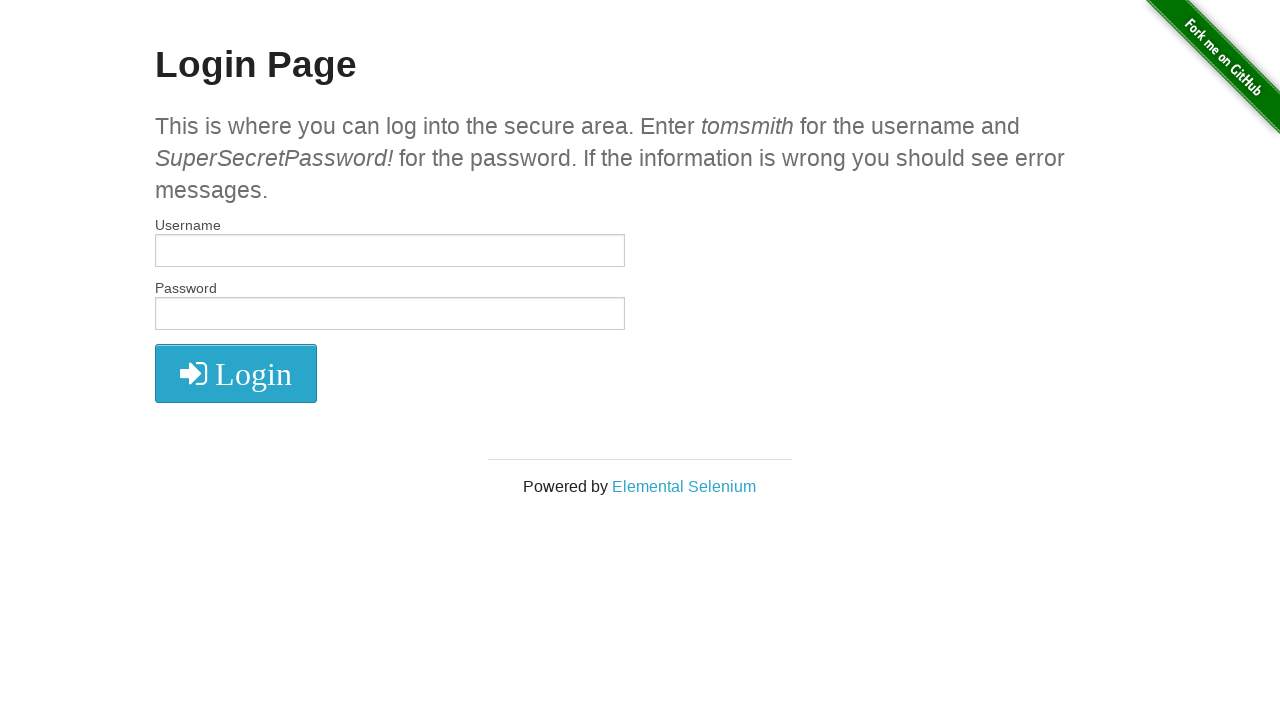

Filled username field with 'tomsmith' on #username
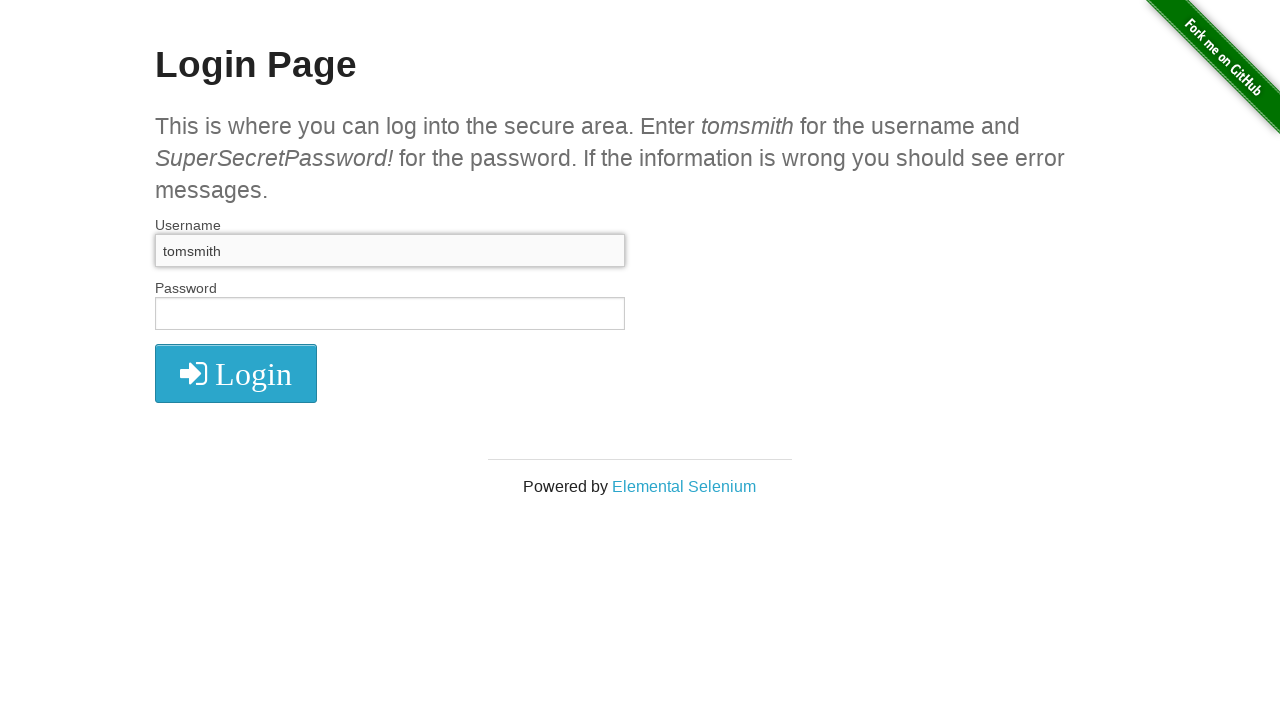

Filled password field with valid credentials on #password
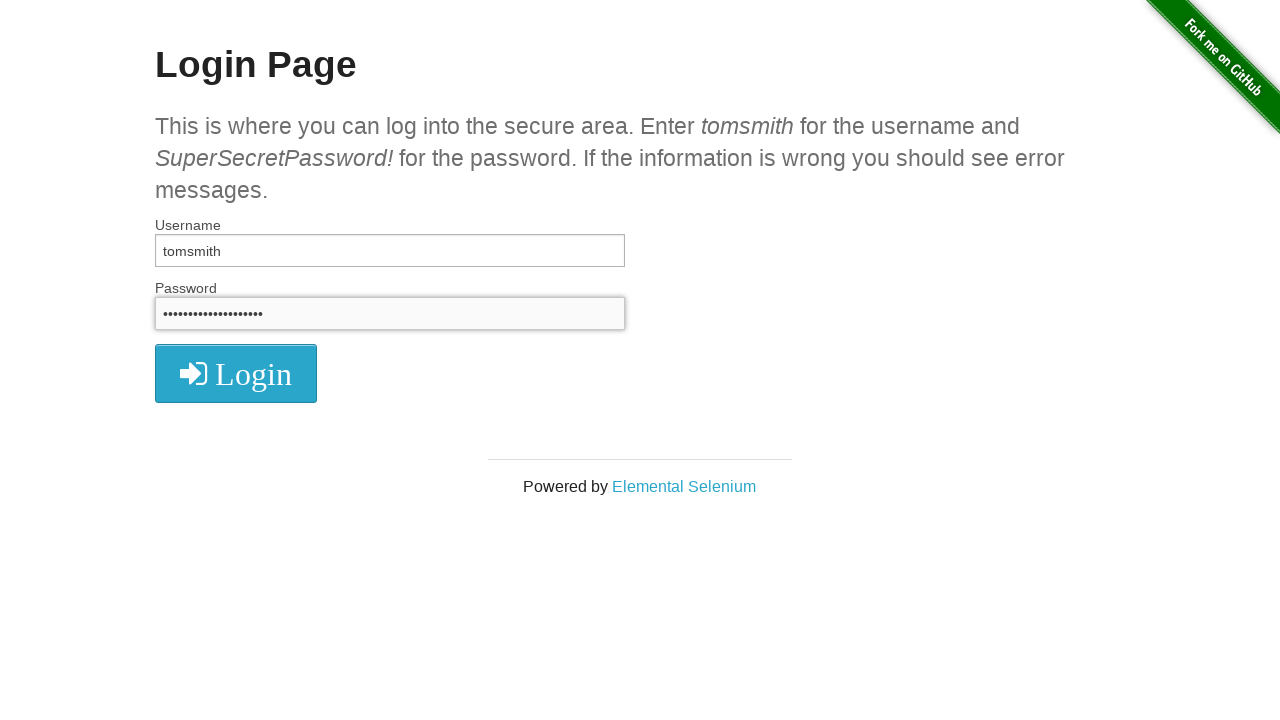

Clicked login button to submit credentials at (236, 373) on xpath=//*[@id="login"]/button
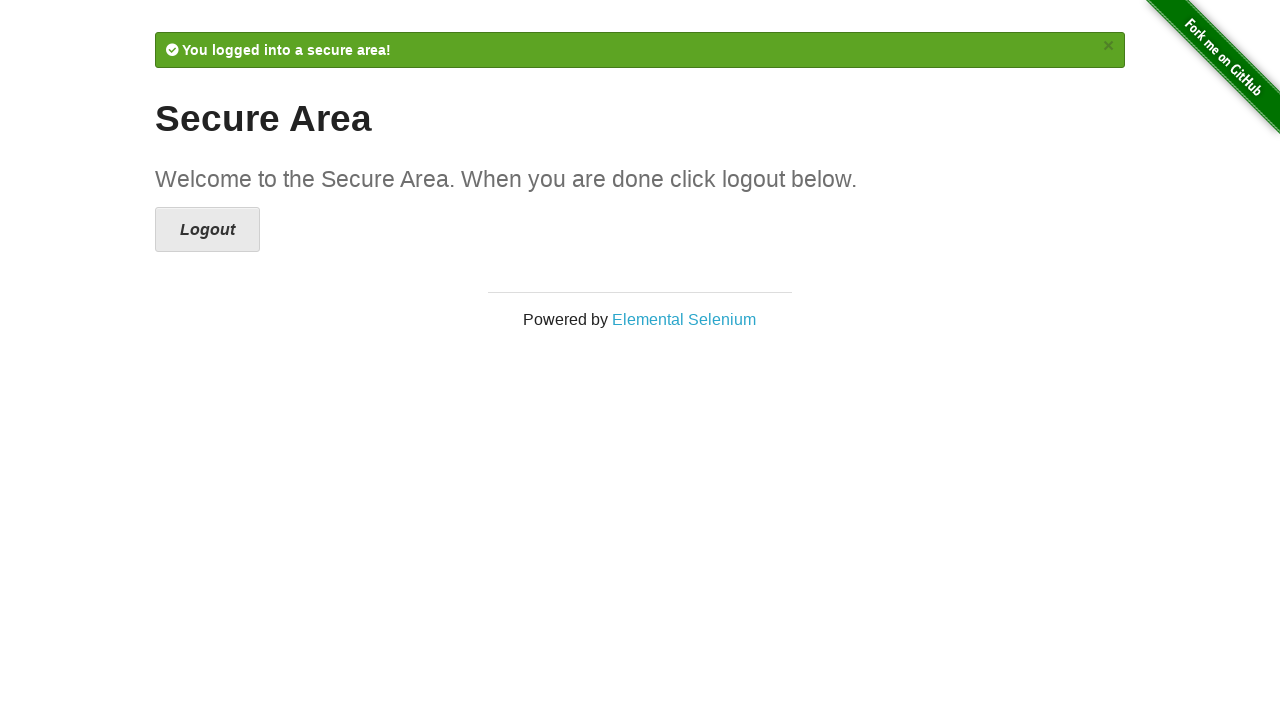

Success flash message appeared
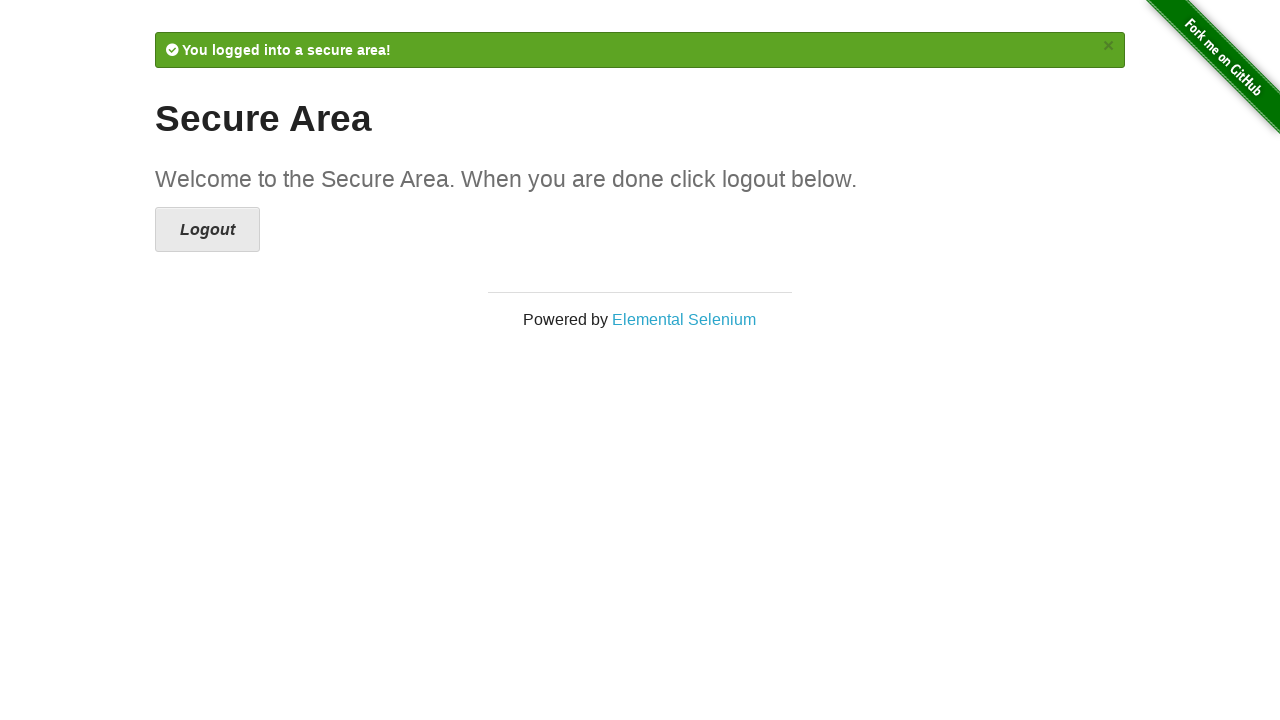

Verified URL contains '/secure' - successful authentication
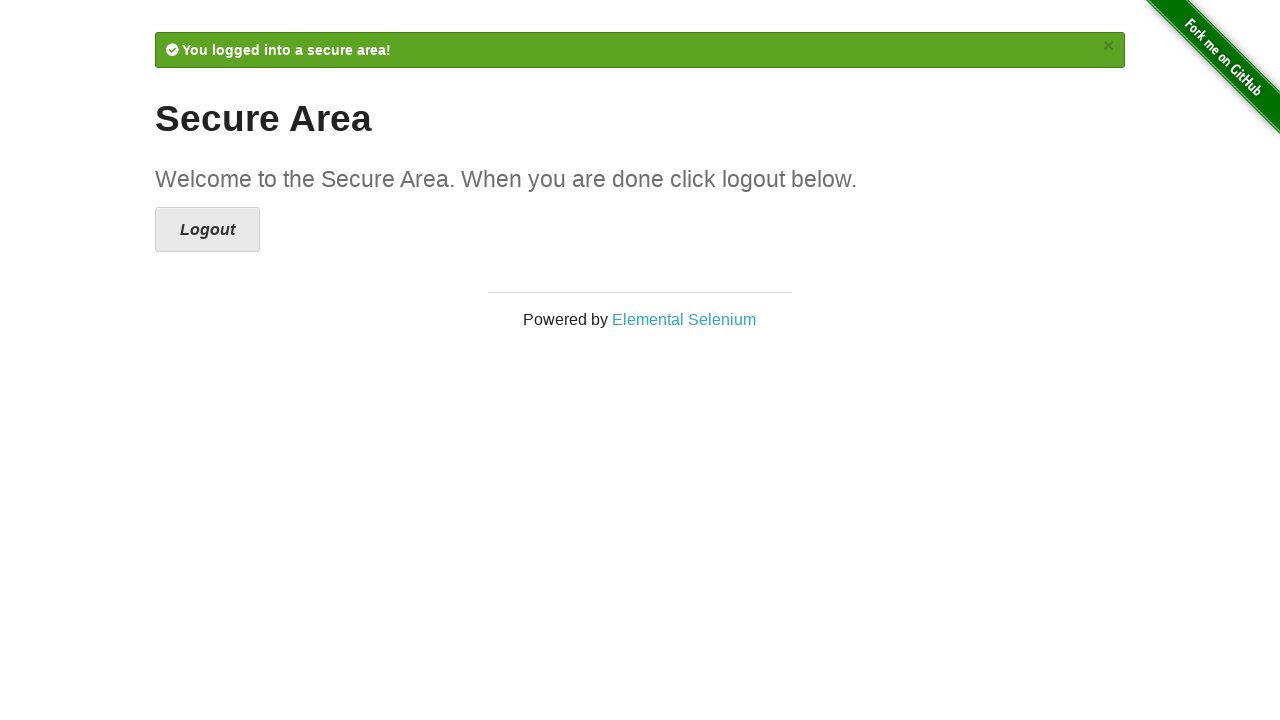

Retrieved success message text content
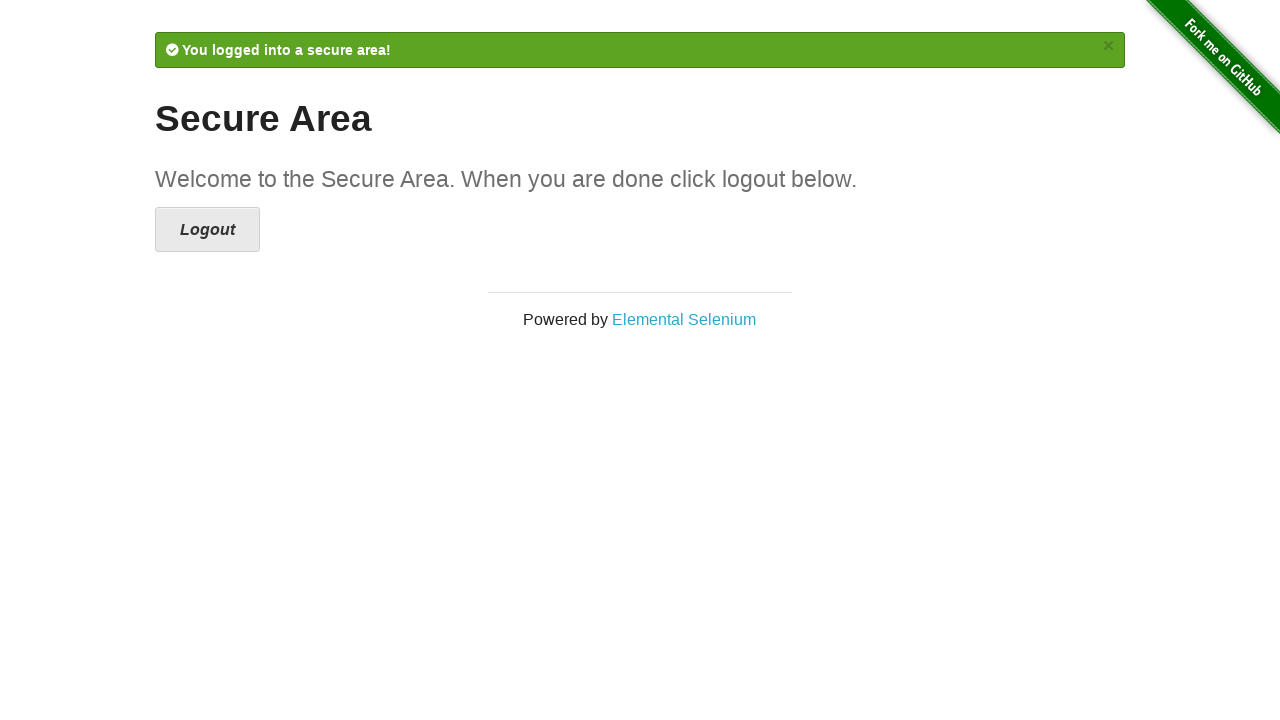

Verified success message contains 'secure area!' - test passed
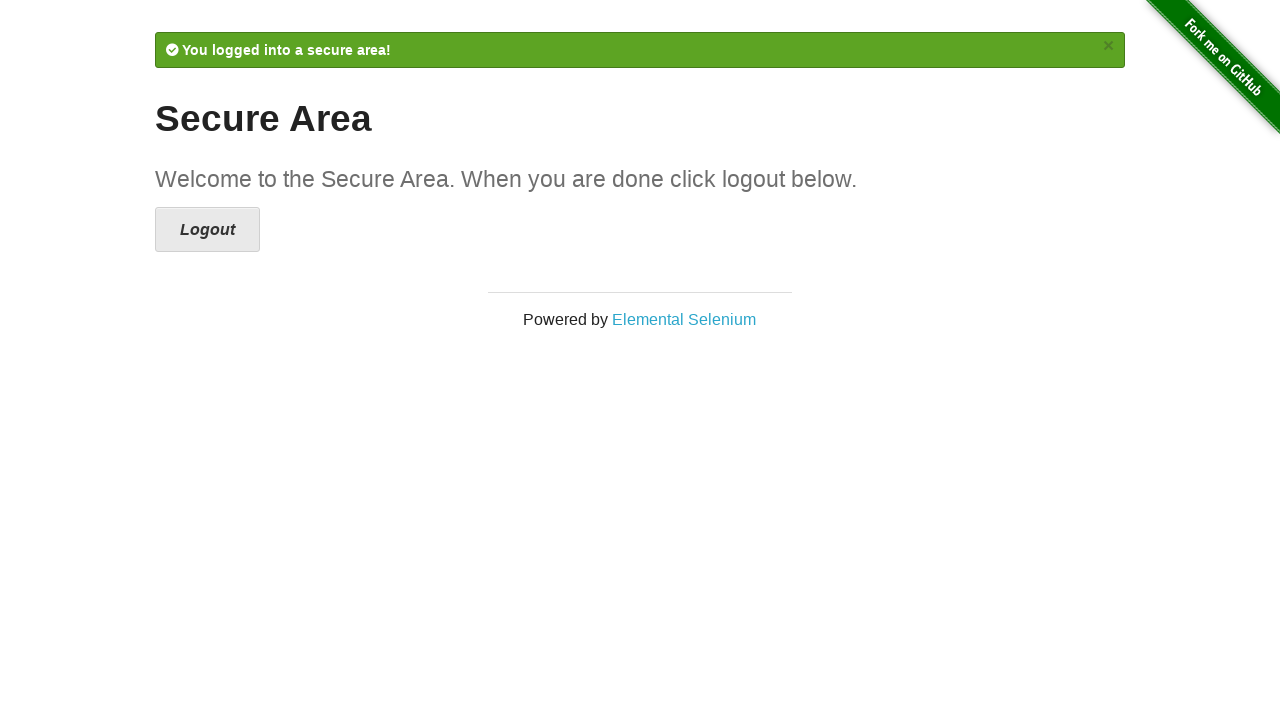

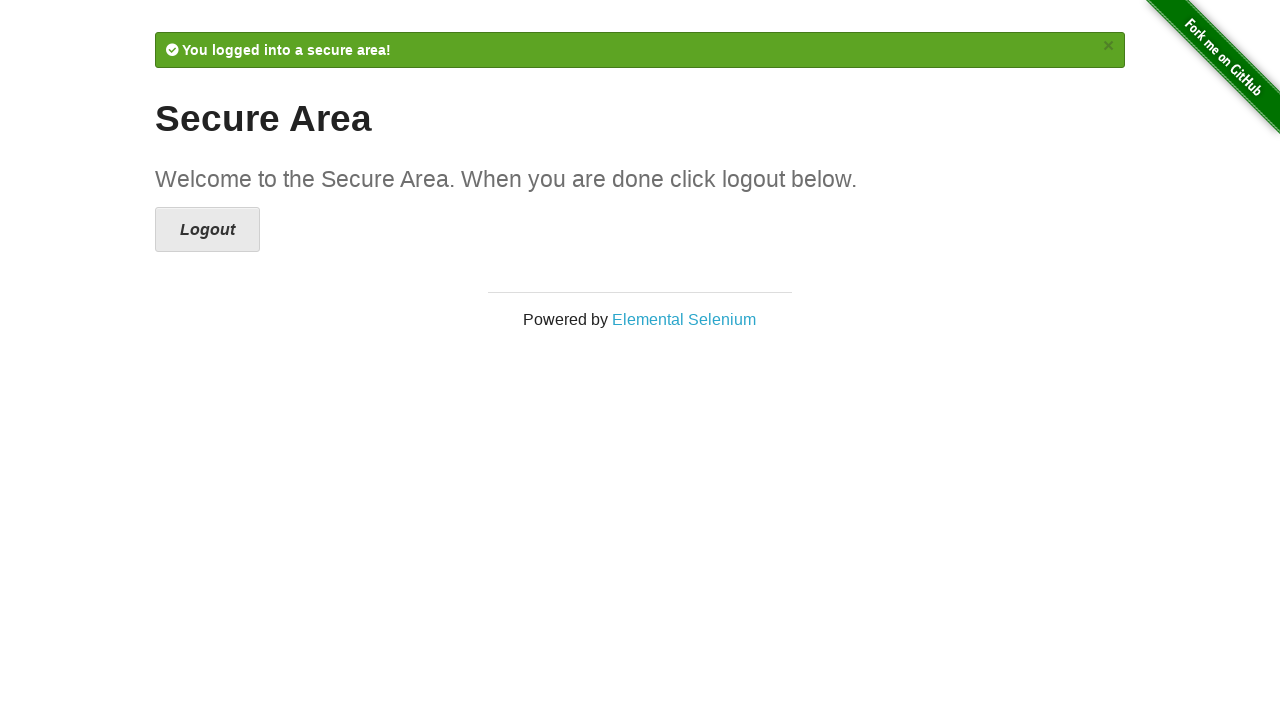